Tests clicking a button that triggers client-side processing and waiting for the result to appear

Starting URL: http://uitestingplayground.com/clientdelay

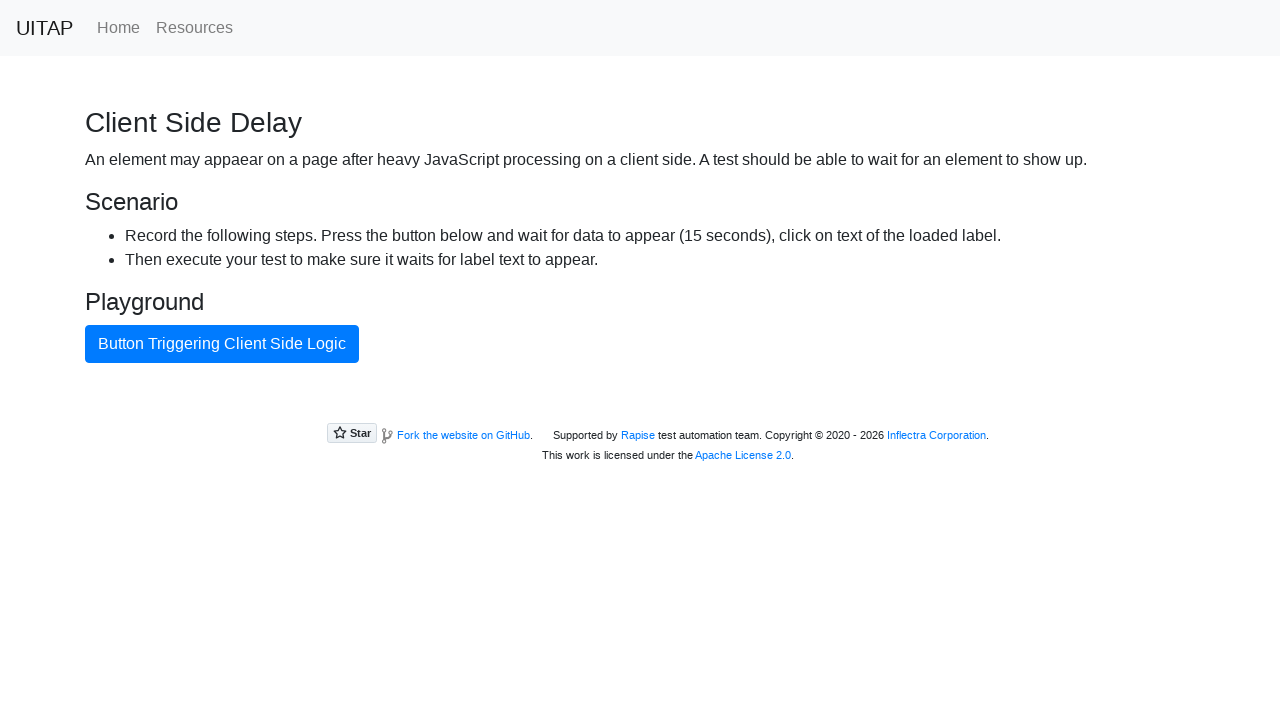

Clicked button to trigger client-side processing at (222, 344) on #ajaxButton
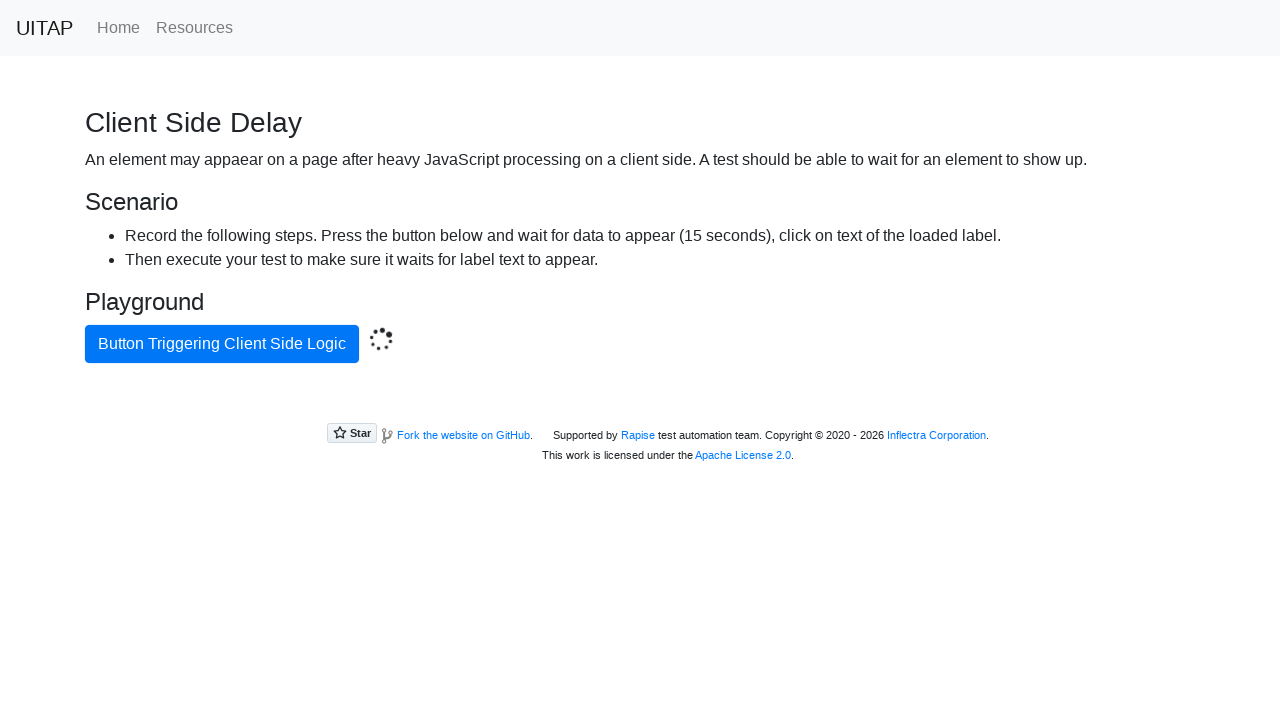

Success message appeared after client-side delay
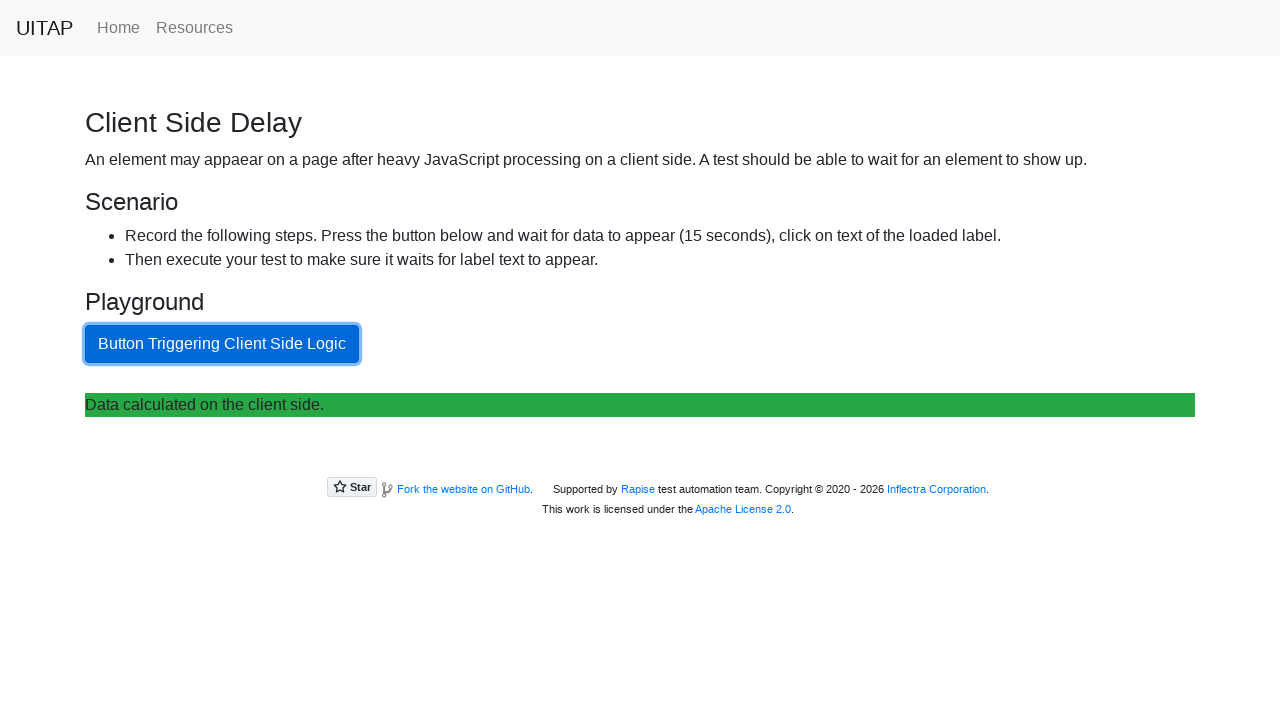

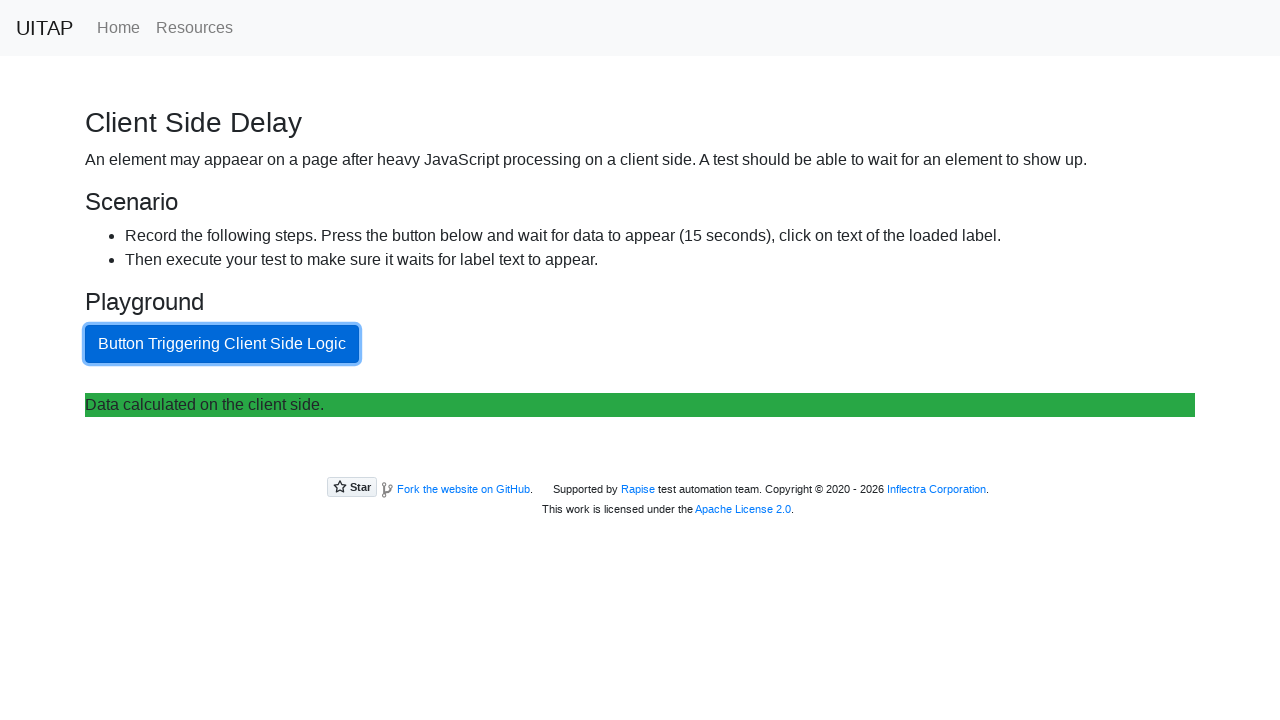